Tests successful form submission by filling out name and message fields in the left form and verifying the success message appears

Starting URL: https://www.ultimateqa.com/filling-out-forms/

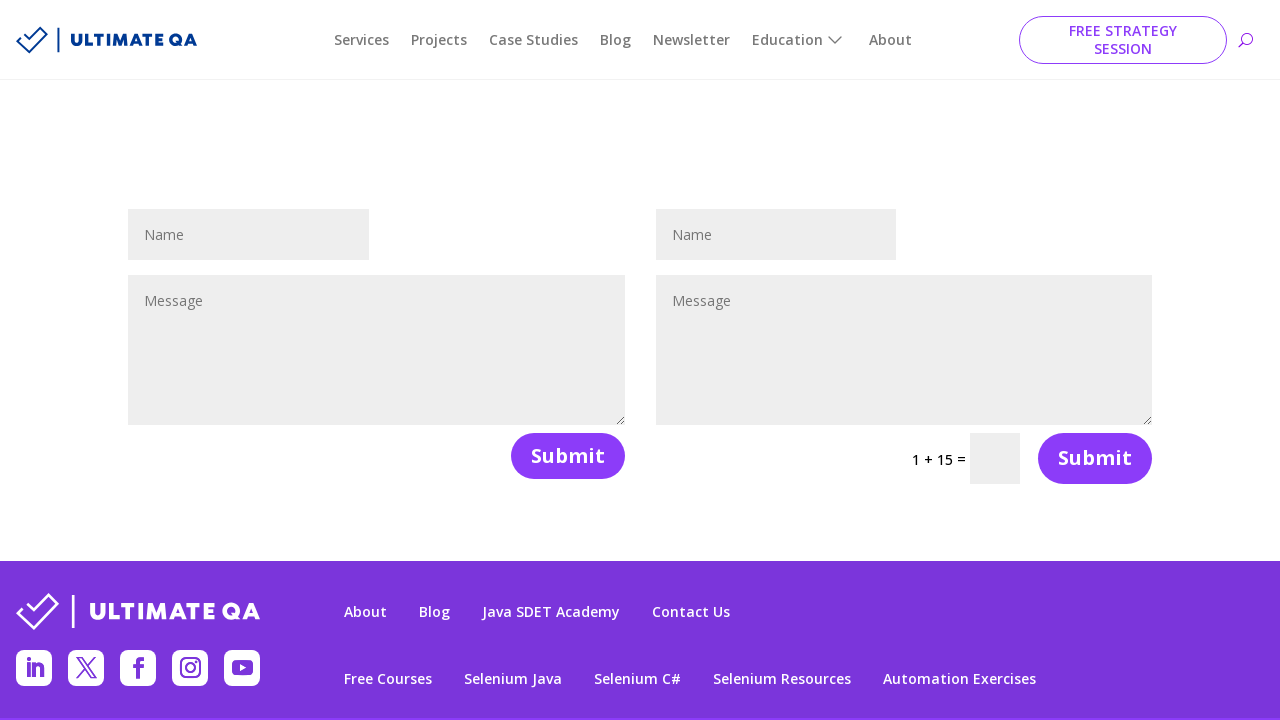

Filled name field with 'name' on #et_pb_contact_name_0
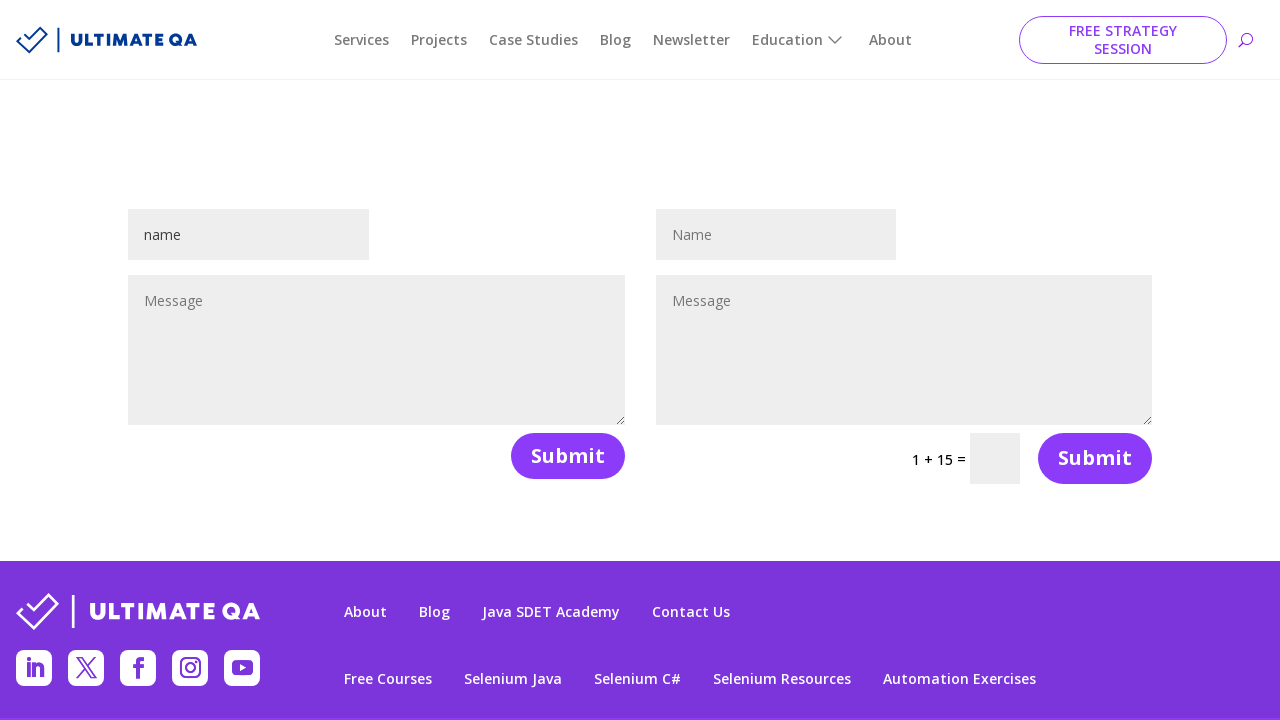

Filled message field with 'here is my message' on #et_pb_contact_message_0
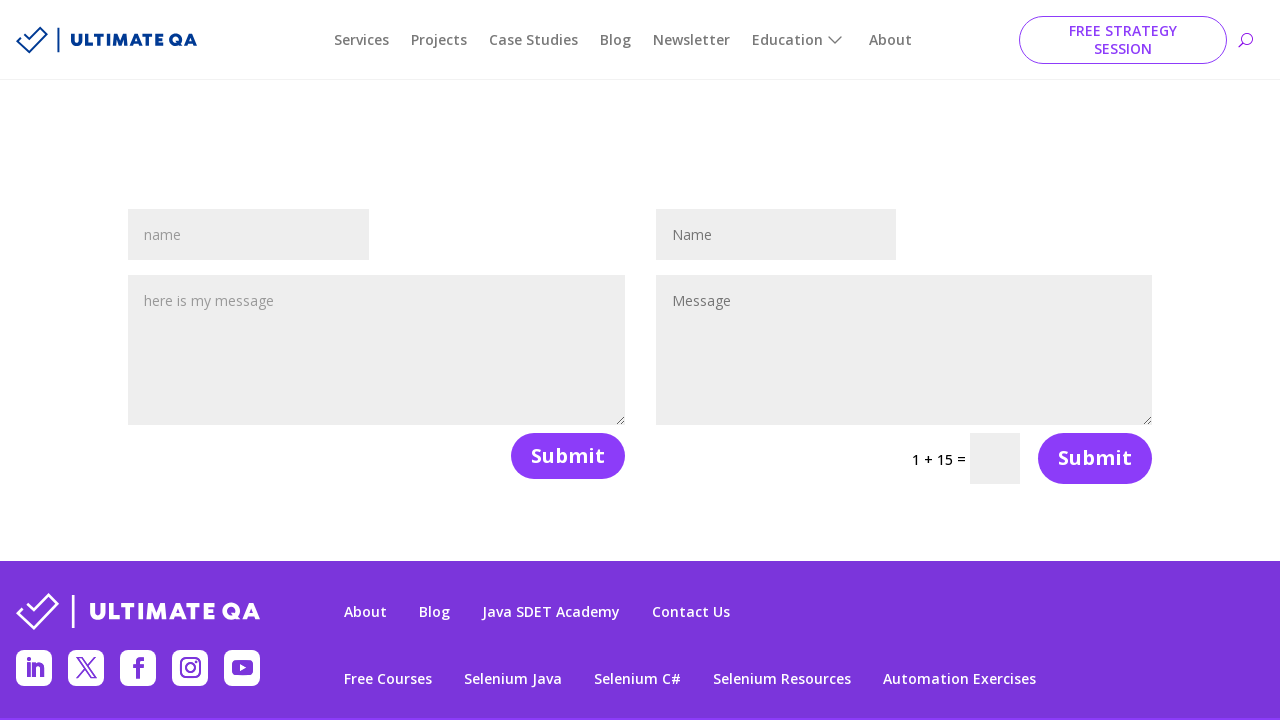

Clicked submit button to submit the form at (568, 456) on .et_pb_contact_submit.et_pb_button
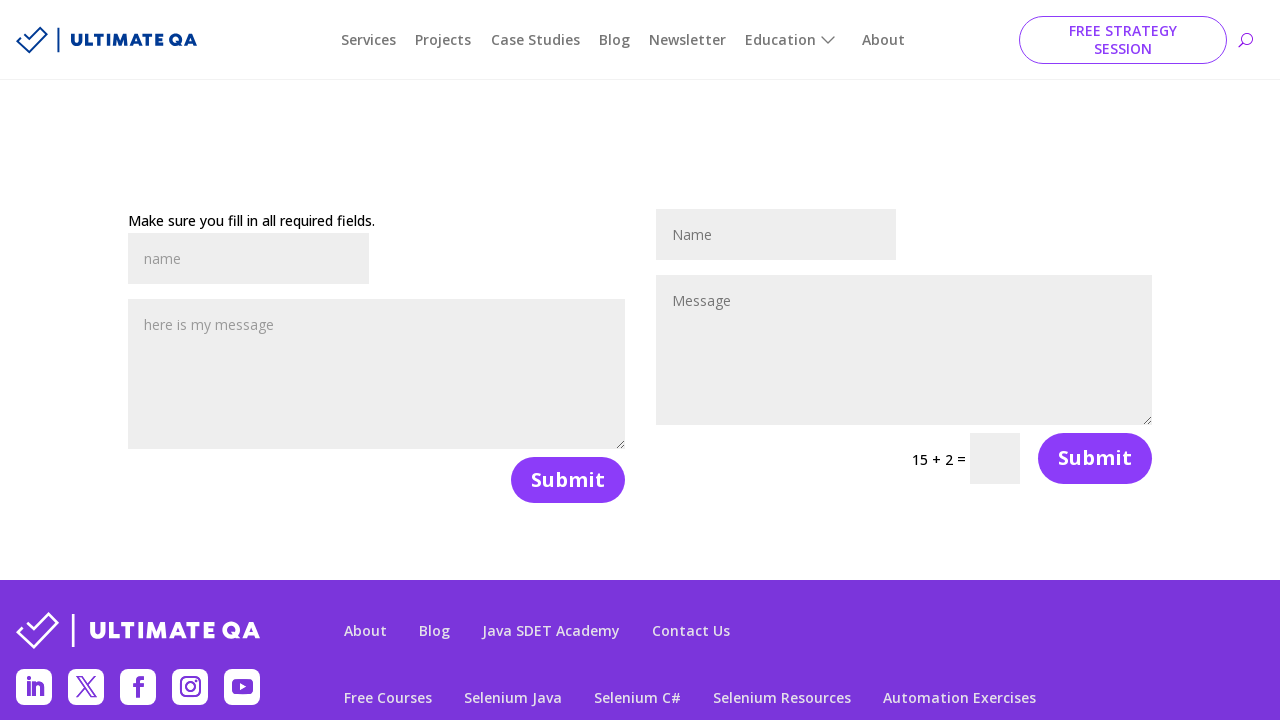

Success message appeared, form submission verified
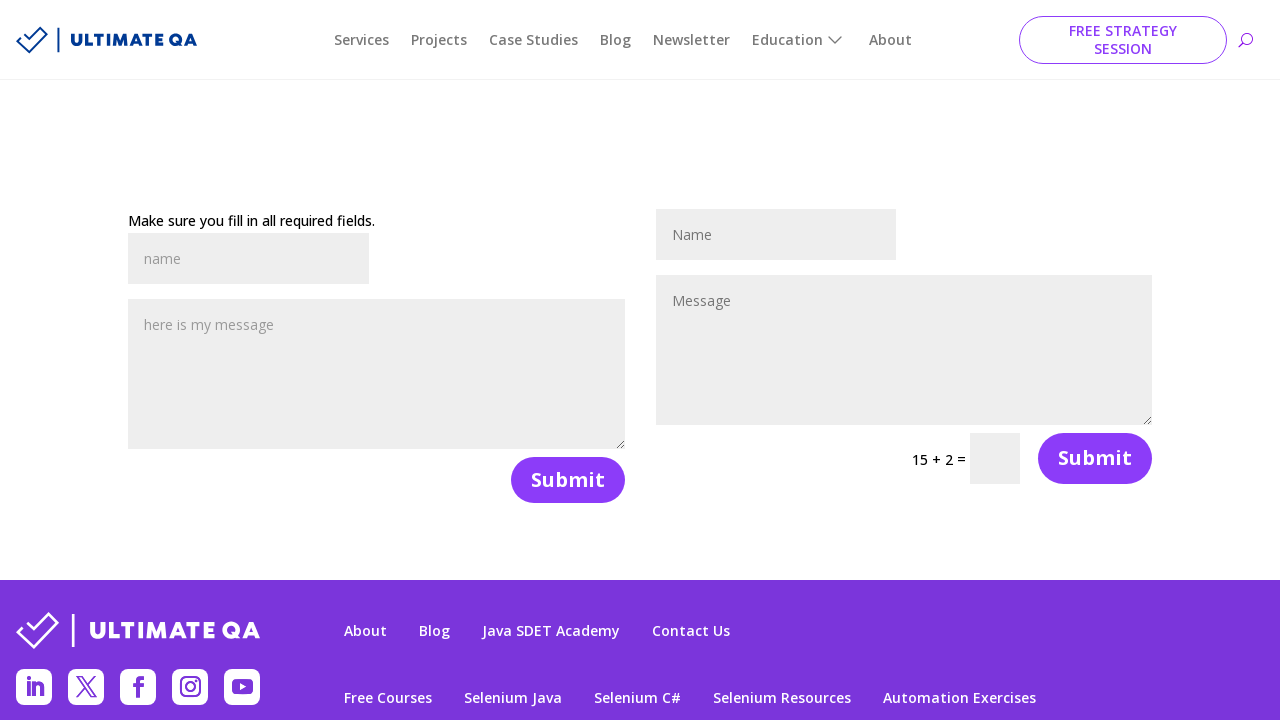

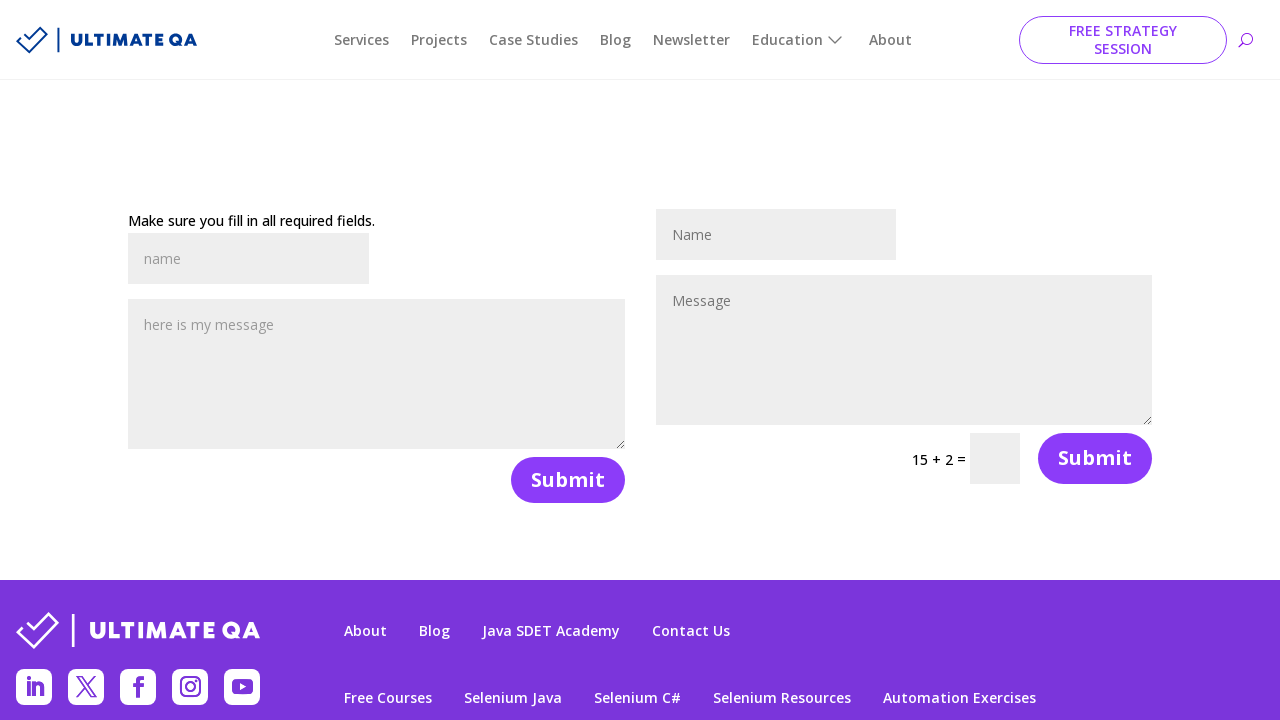